Tests working with multiple browser windows by clicking a link that opens a new window, then switching between the original and new window to verify page titles.

Starting URL: https://the-internet.herokuapp.com/windows

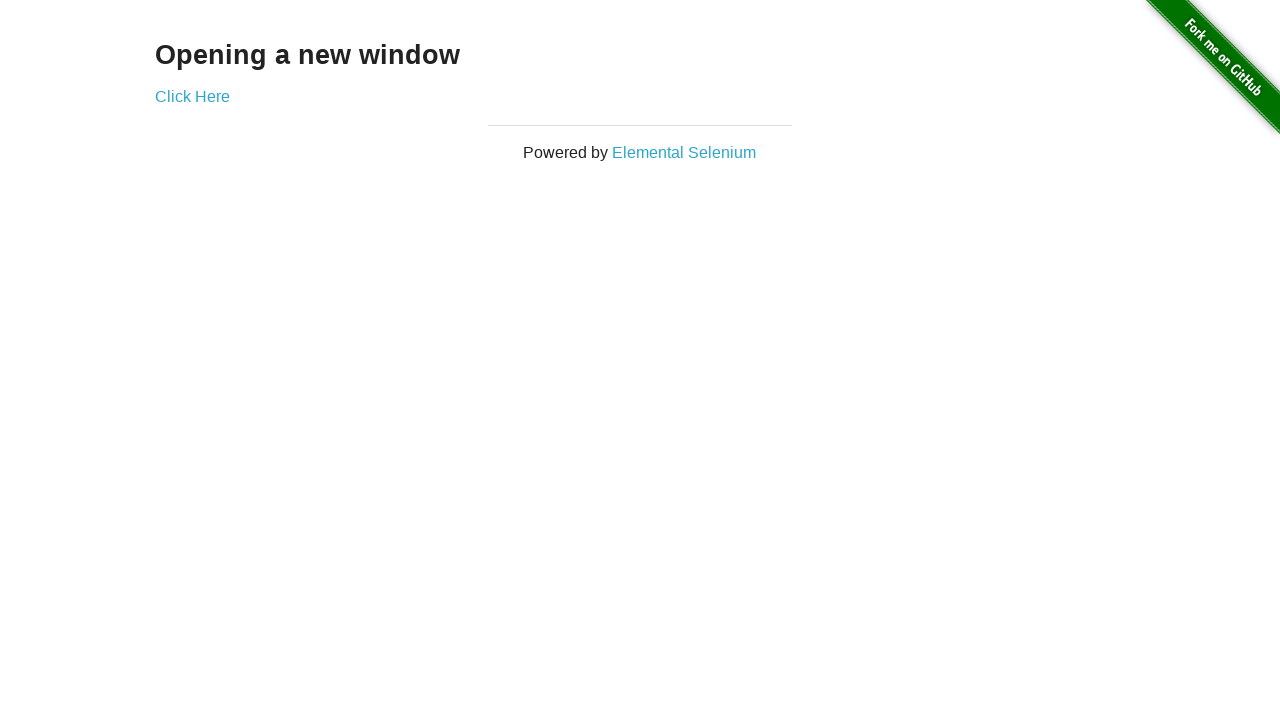

Clicked link that opens a new window at (192, 96) on .example a
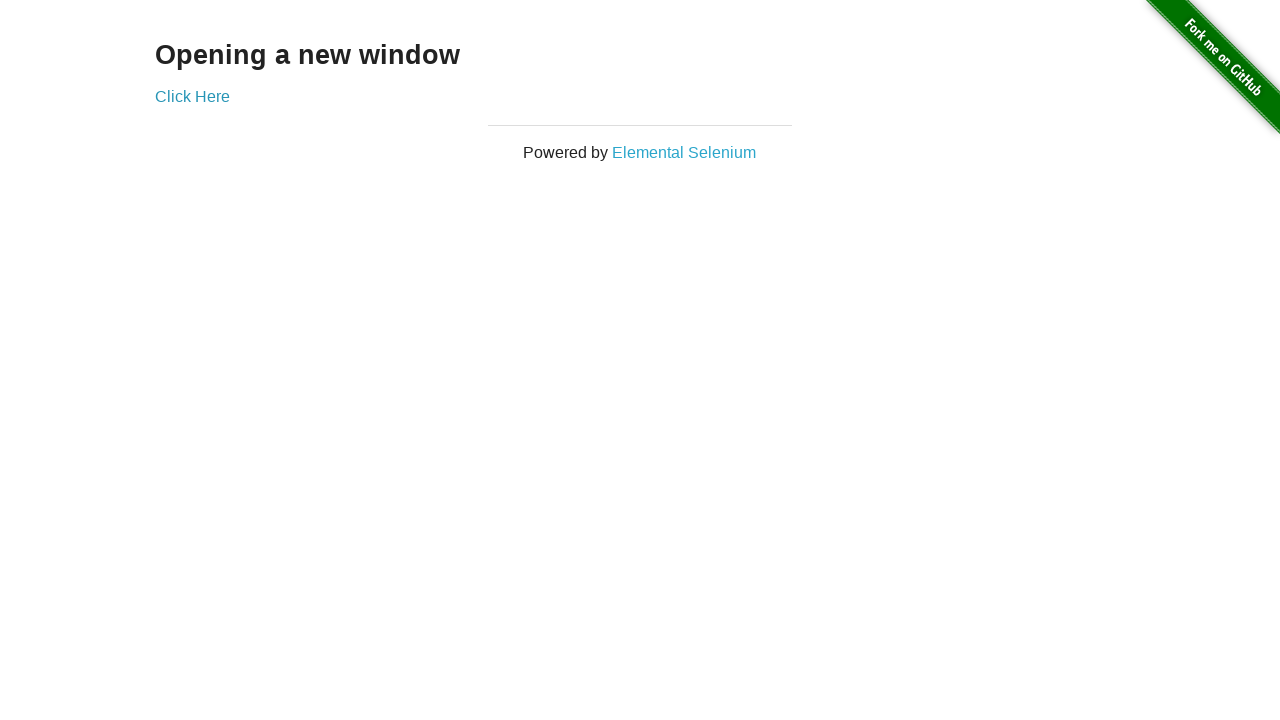

New window opened and captured
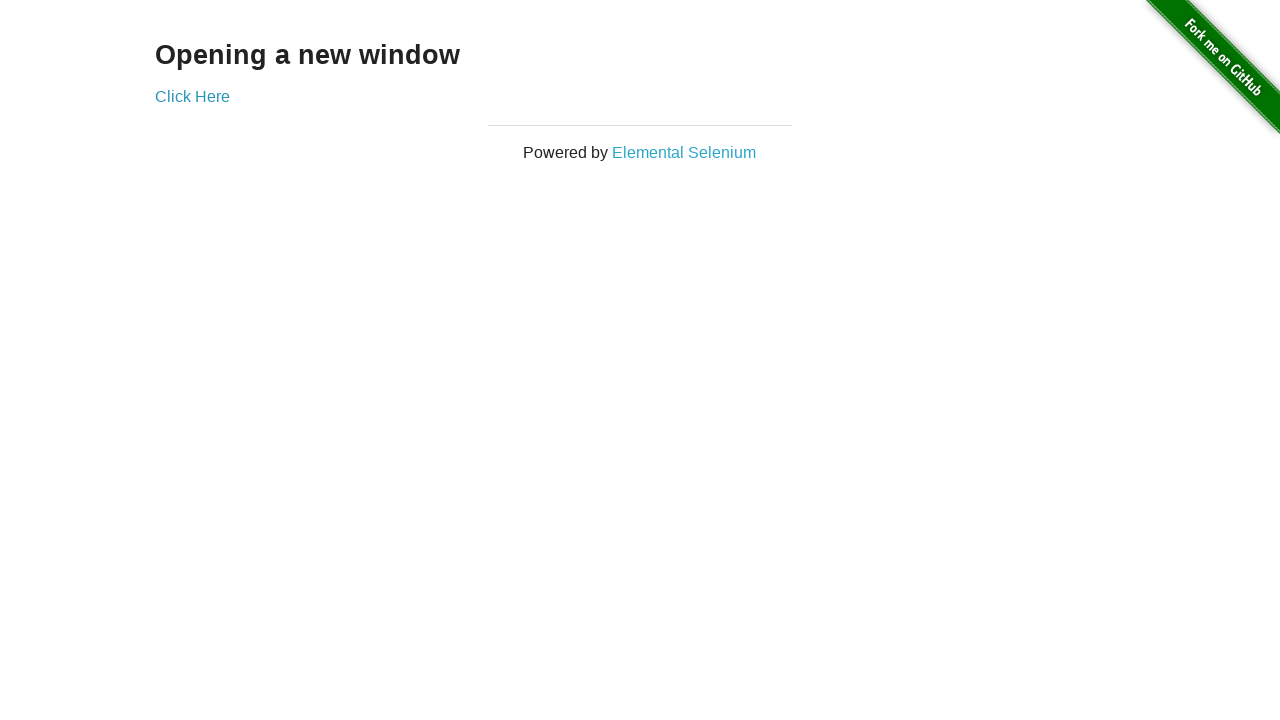

Verified original window title is 'The Internet'
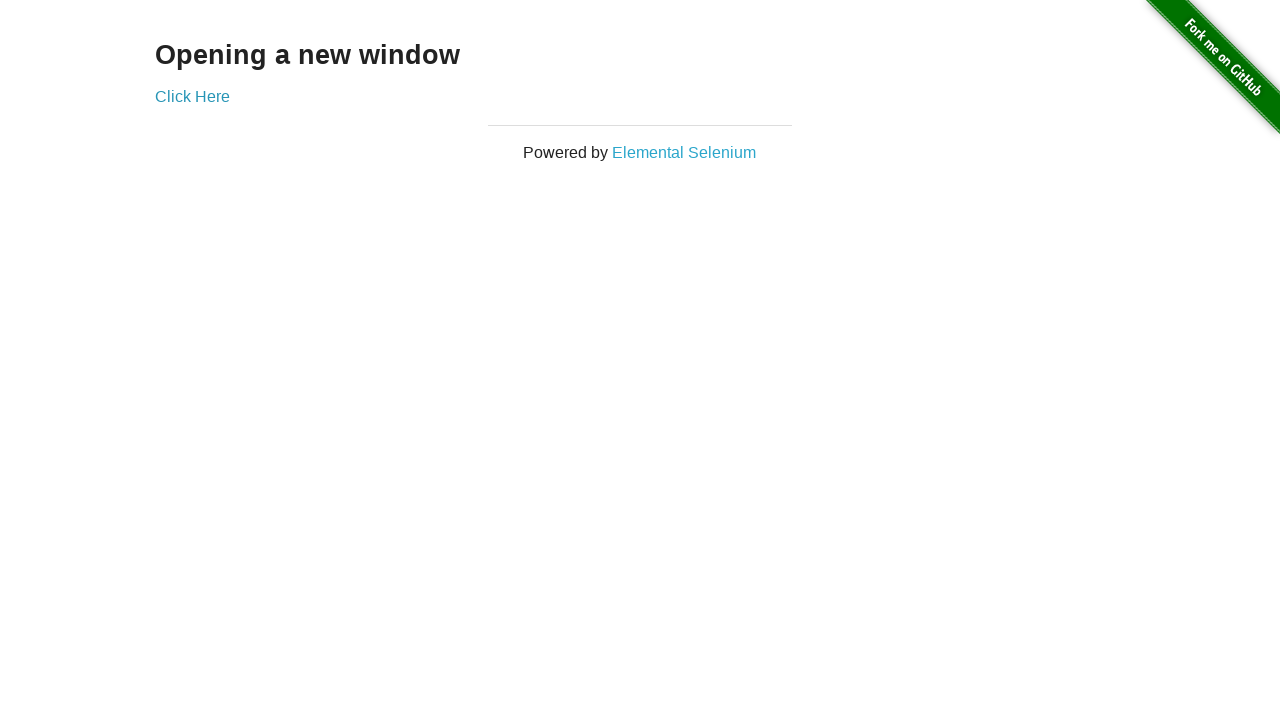

New page finished loading
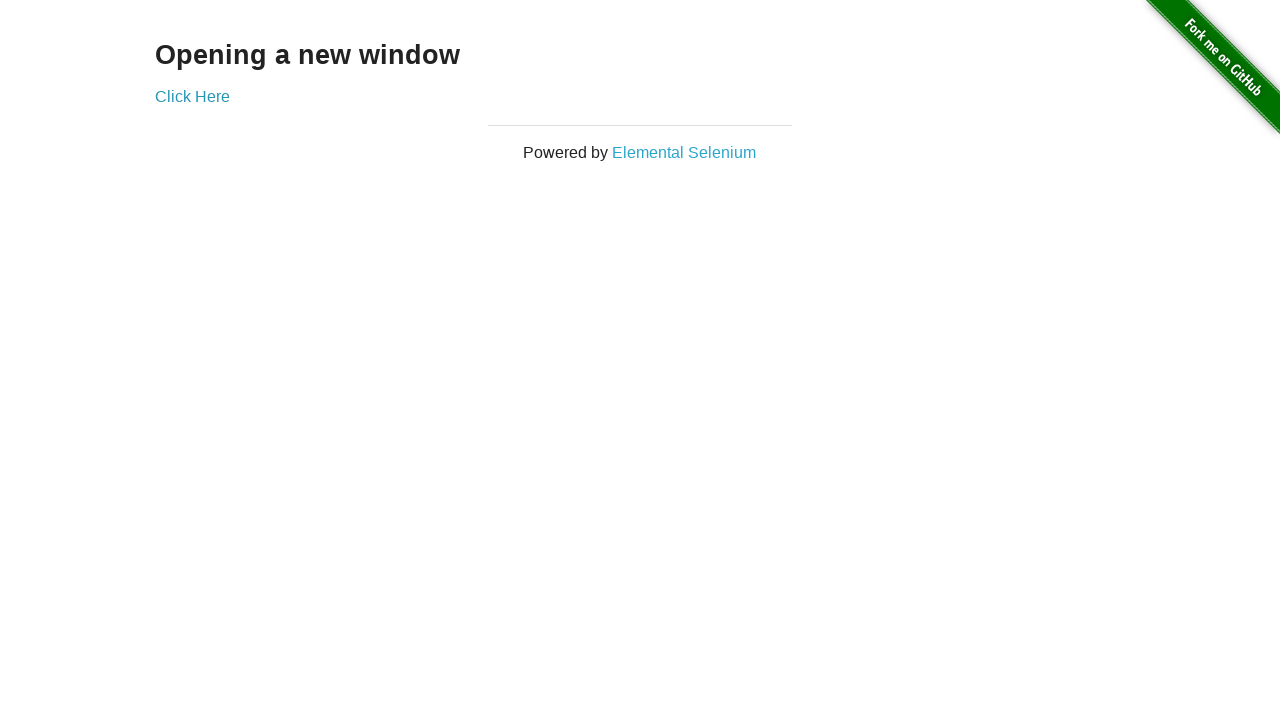

Verified new window title is 'New Window'
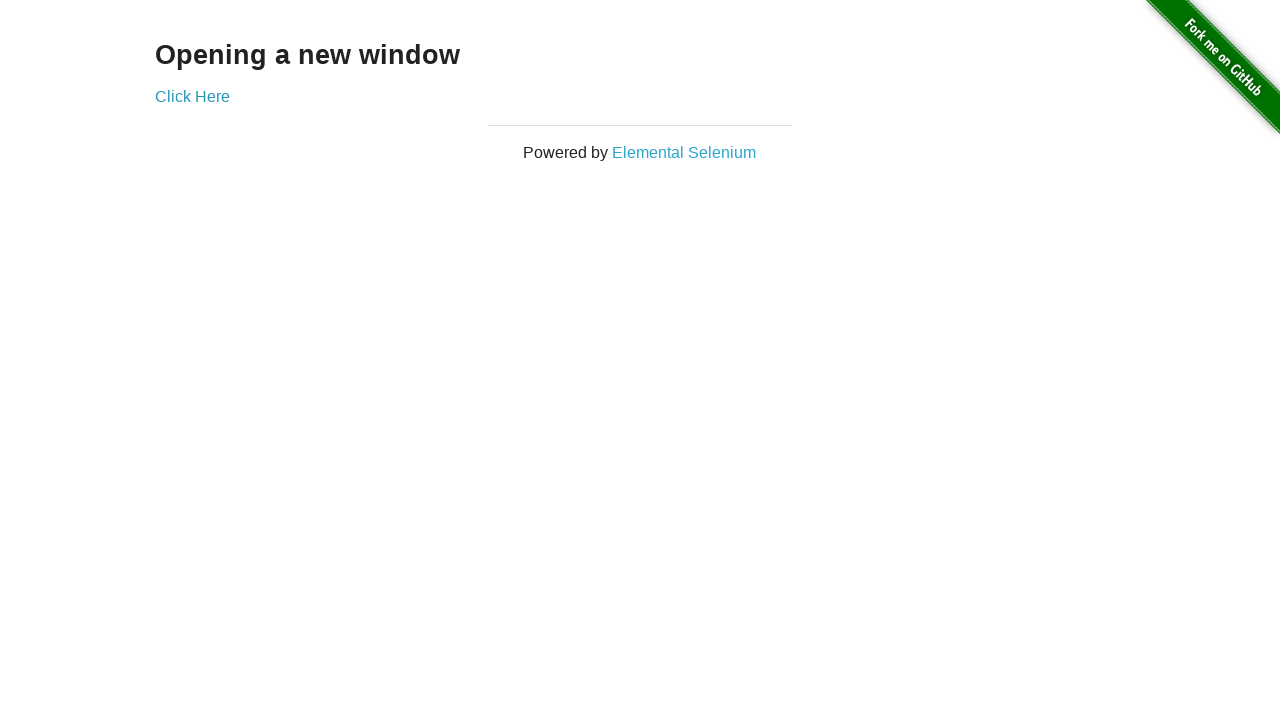

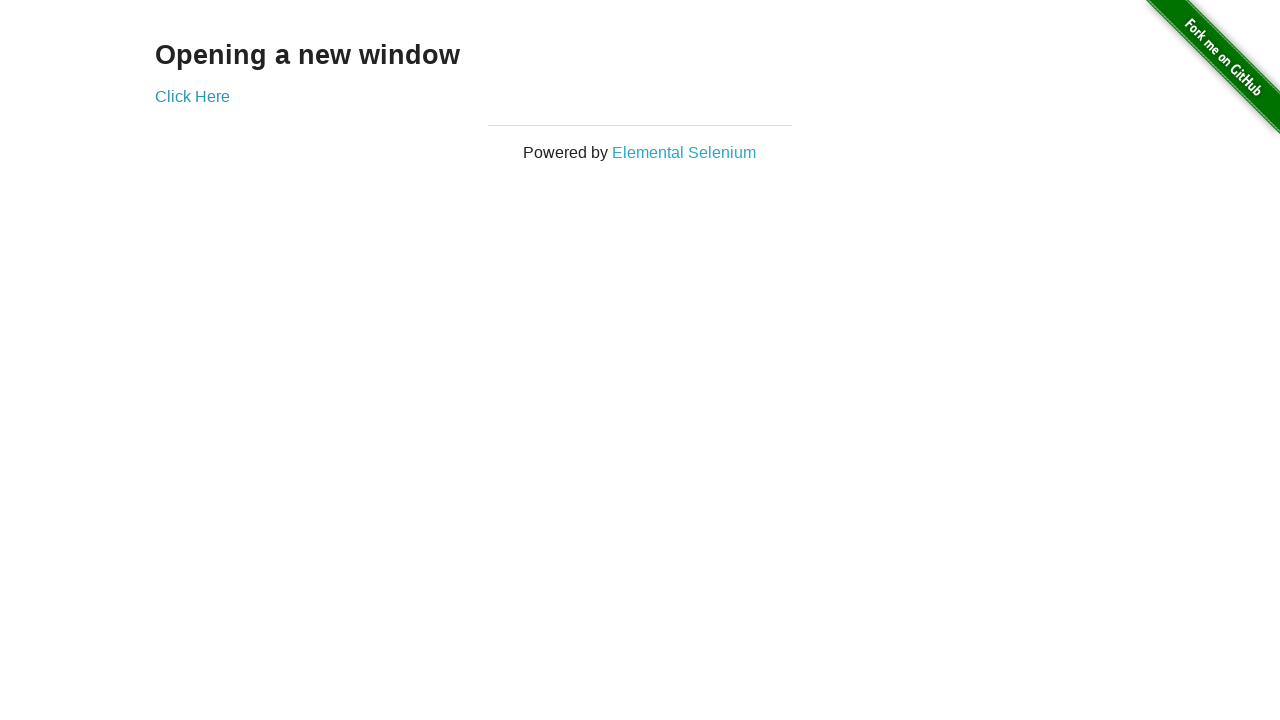